Tests the forget password functionality by clicking the forget password link from the login page and verifying the reset password heading is displayed.

Starting URL: https://beta.docuport.app

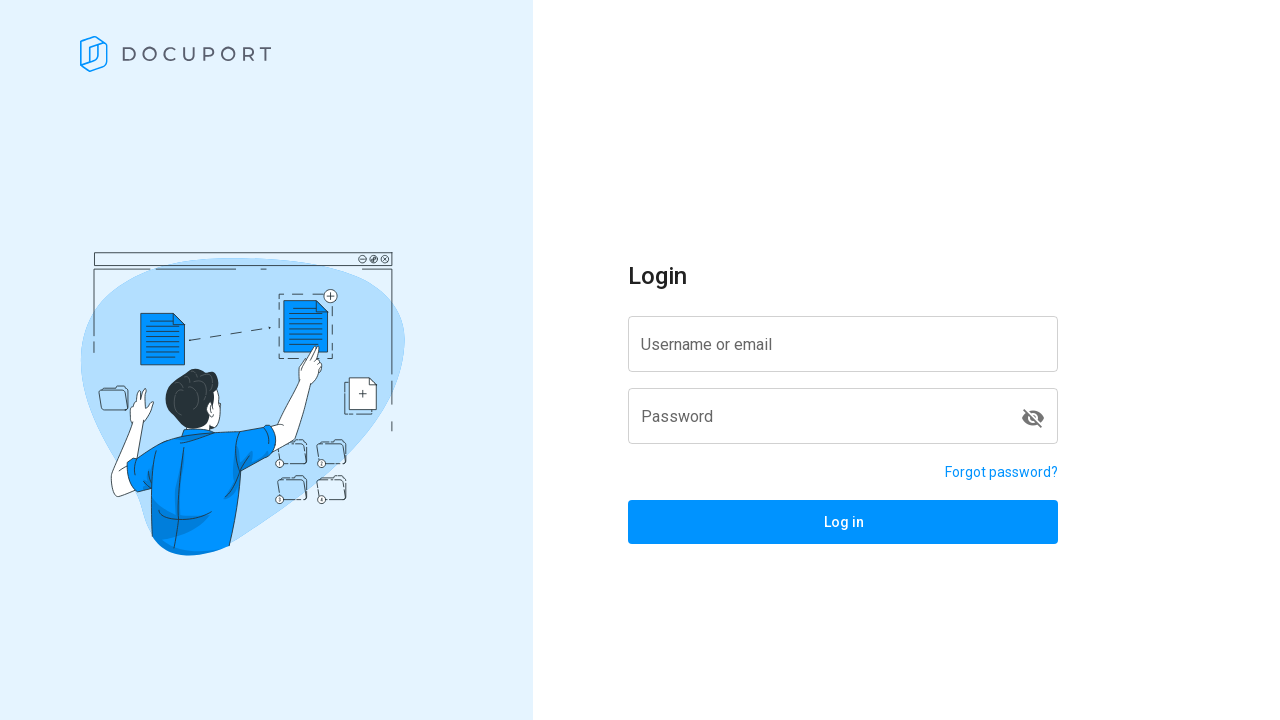

Clicked forget password link at (1002, 472) on div.text-right > a
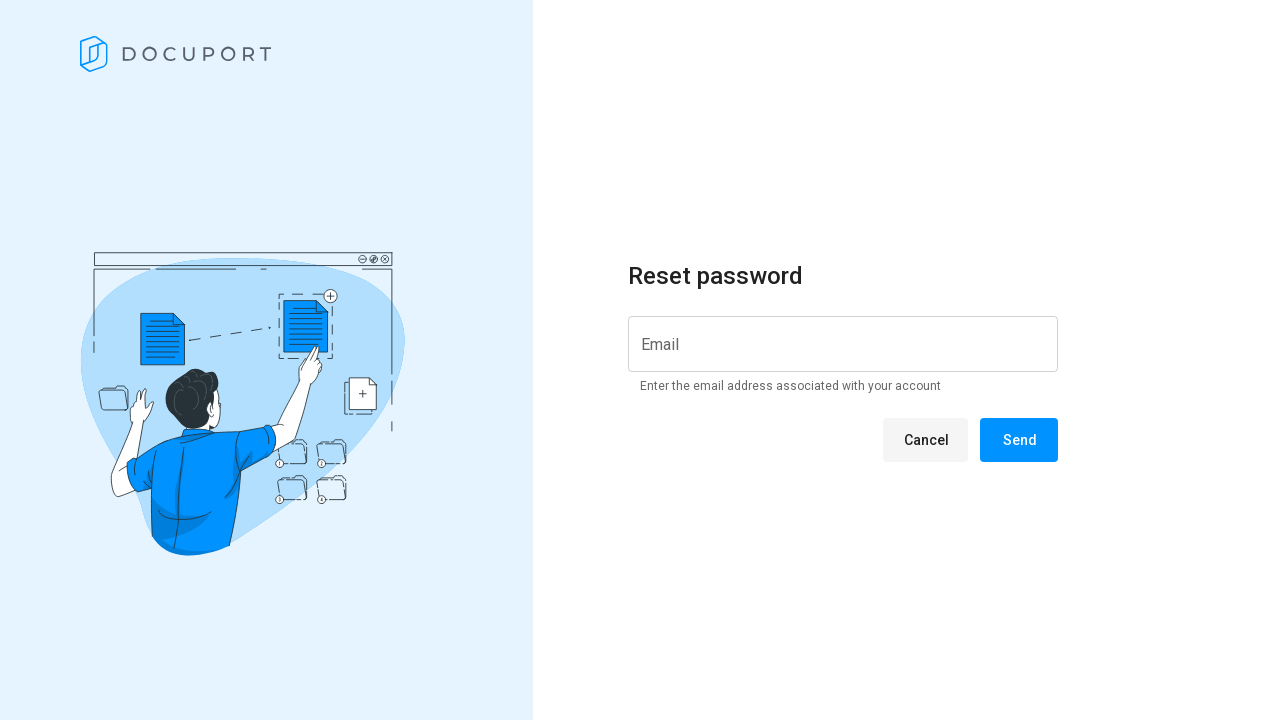

Reset password heading loaded
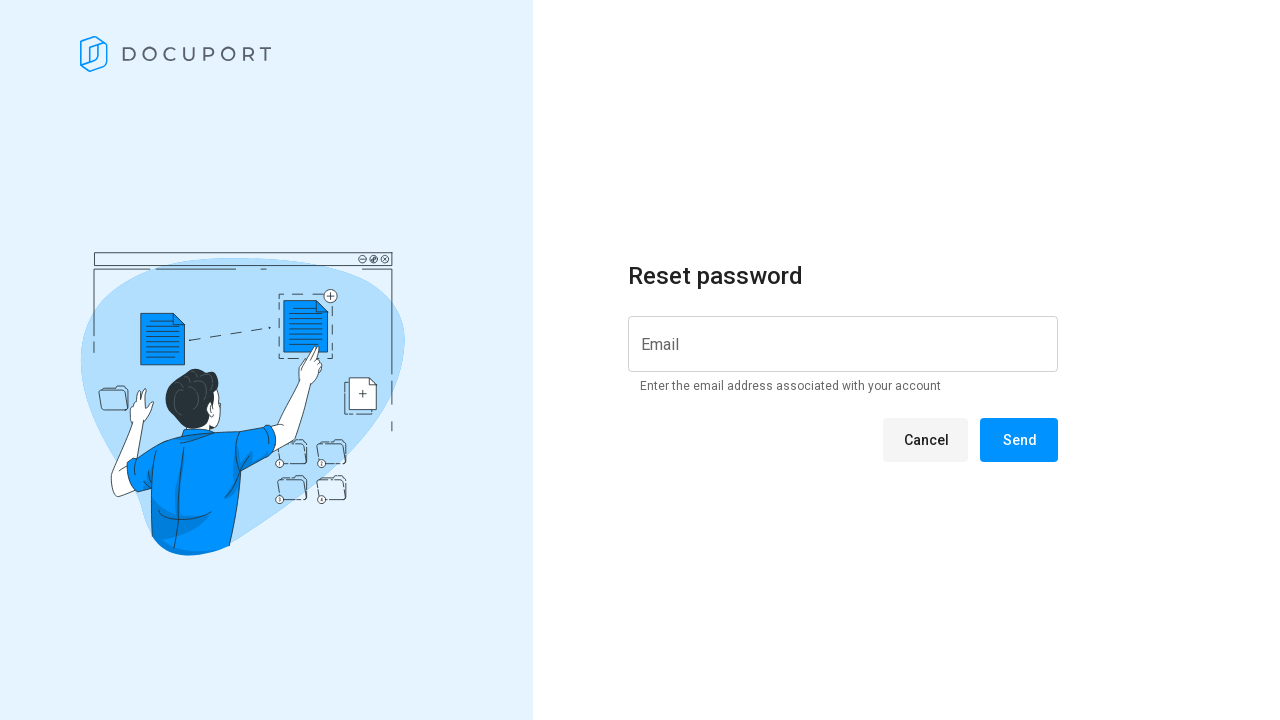

Retrieved reset password heading text: ' Reset password '
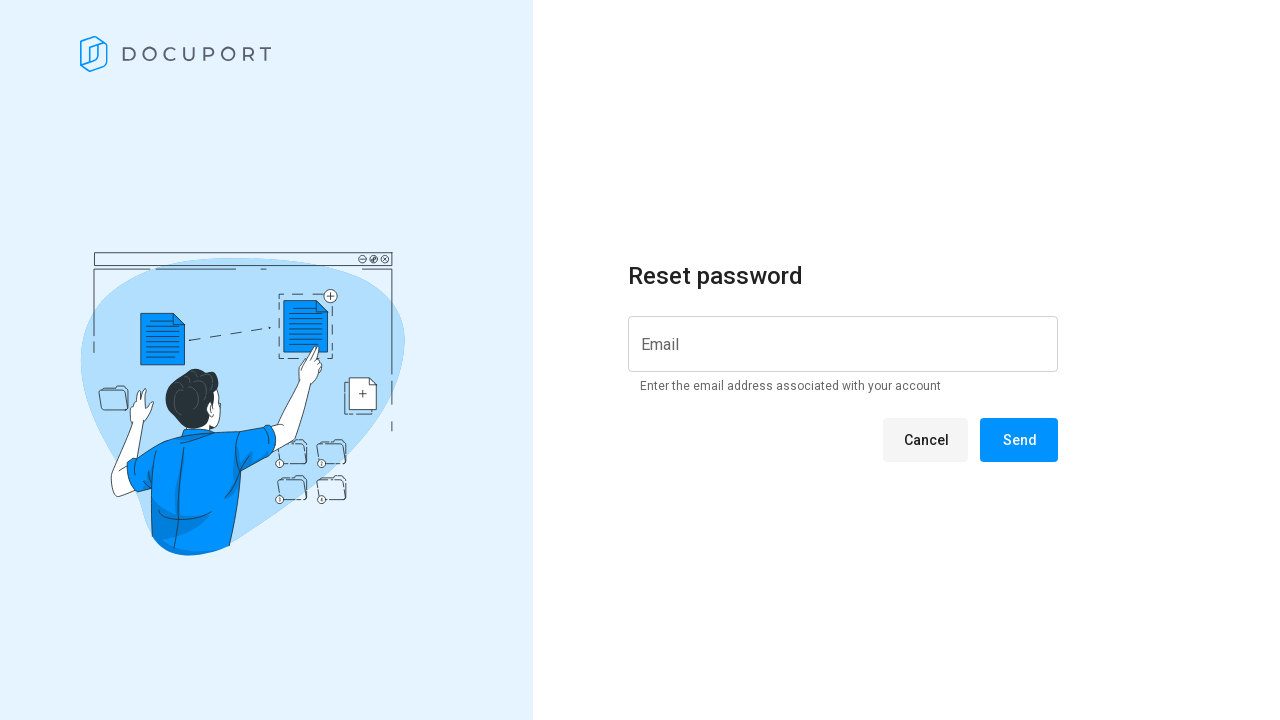

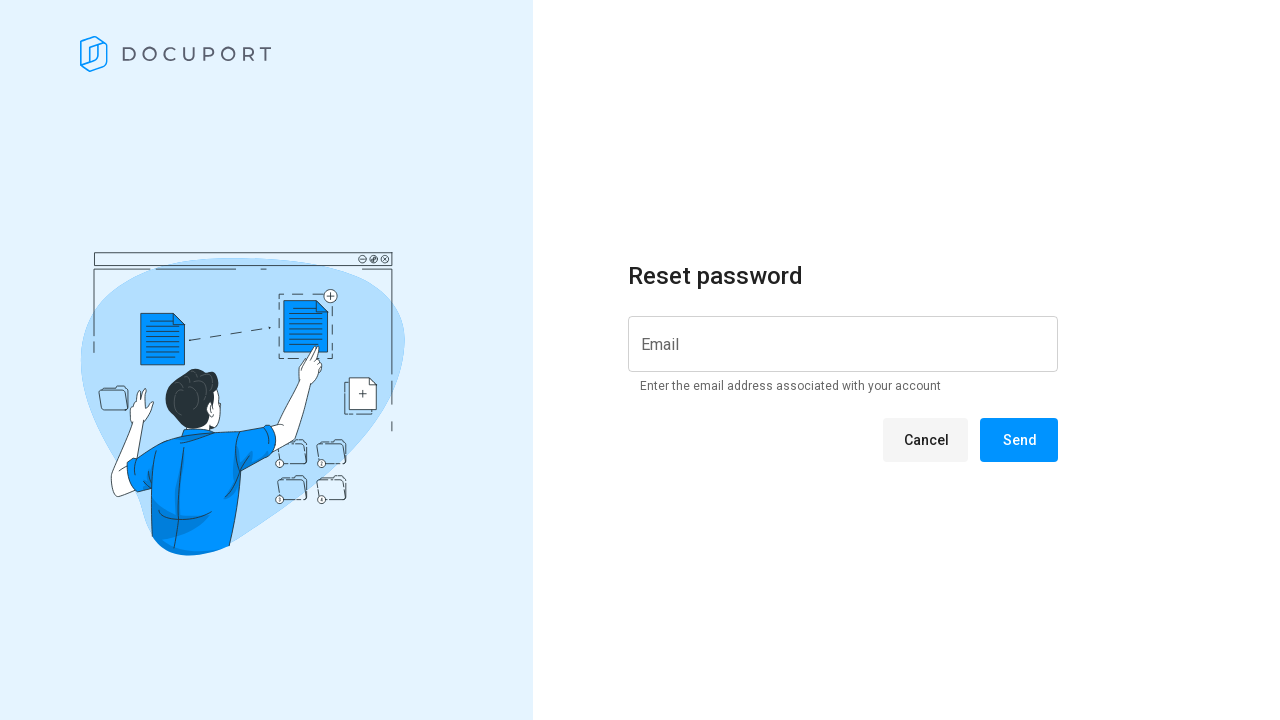